Validates that clicking the dynamic link opens a new tab navigating to demoqa.com homepage

Starting URL: https://demoqa.com/links

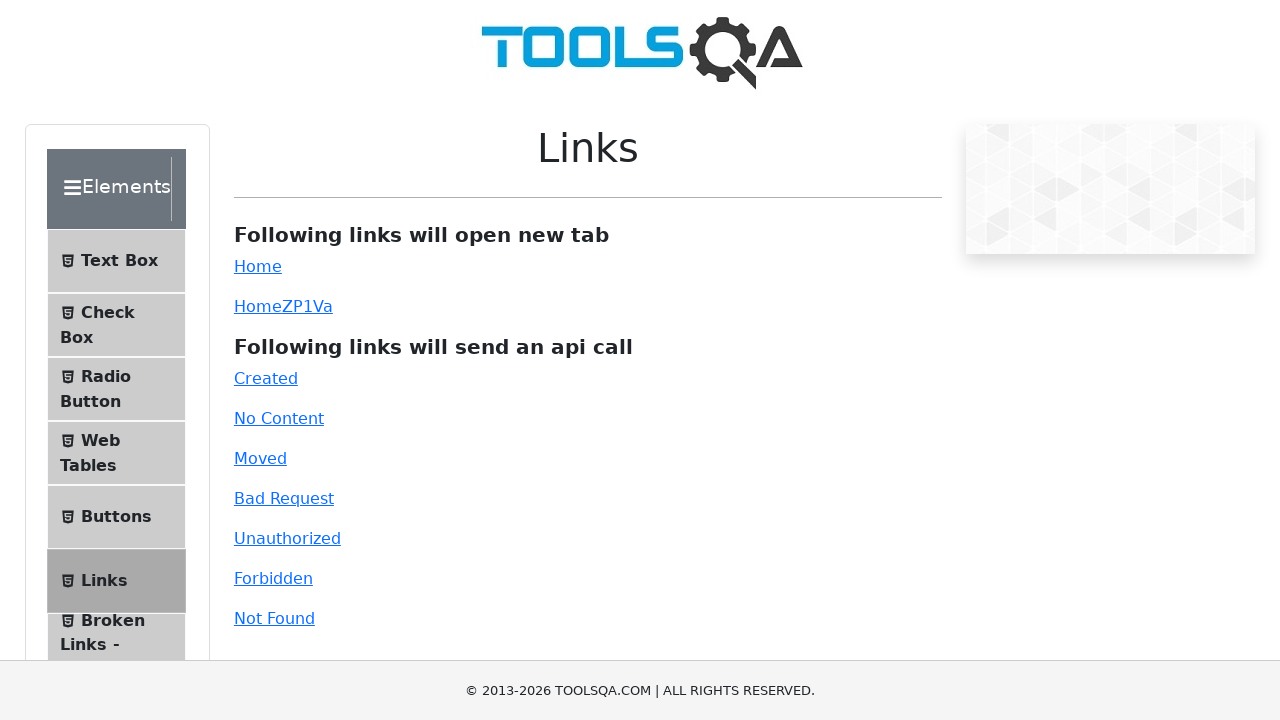

Located the dynamic link element
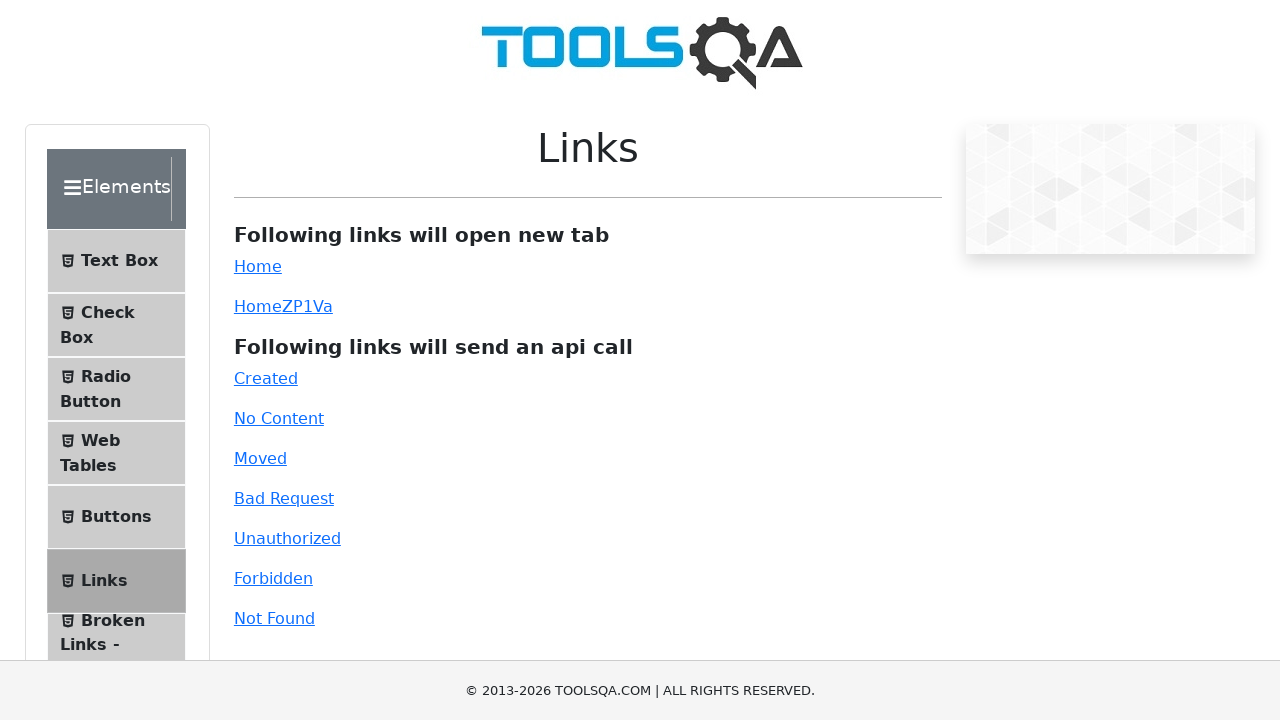

Retrieved href attribute from dynamic link
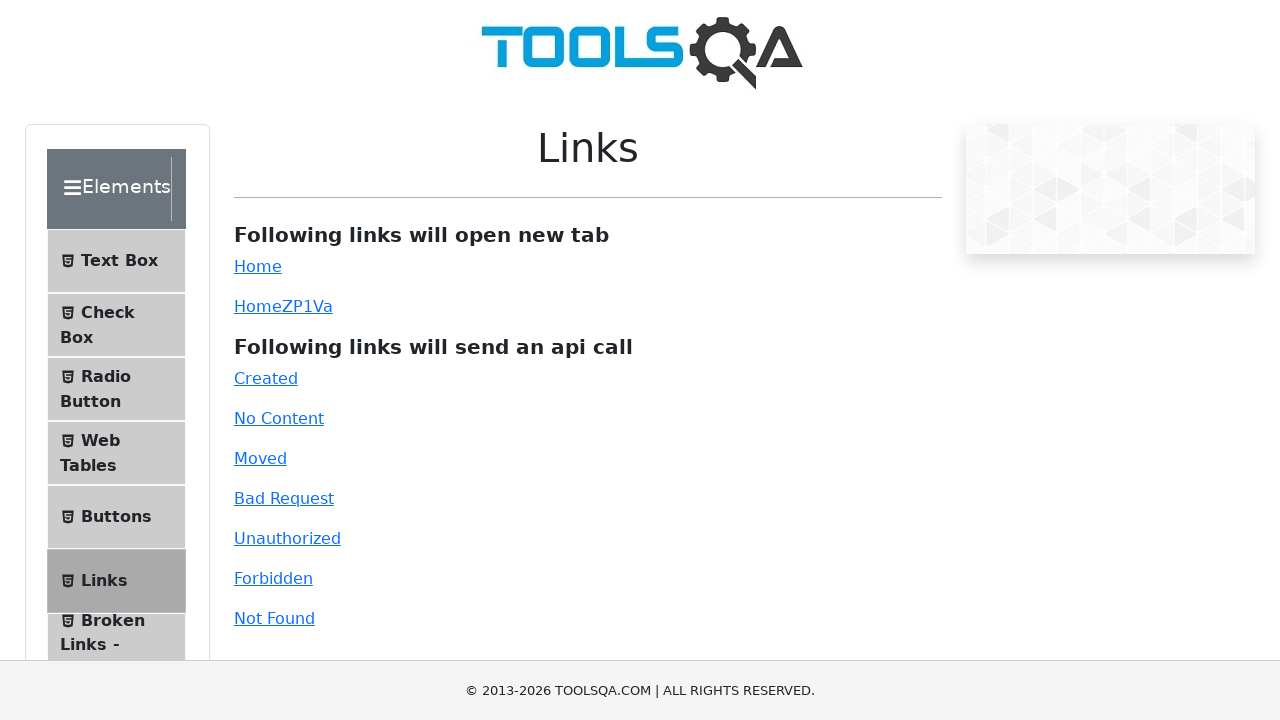

Verified href contains https://demoqa.com
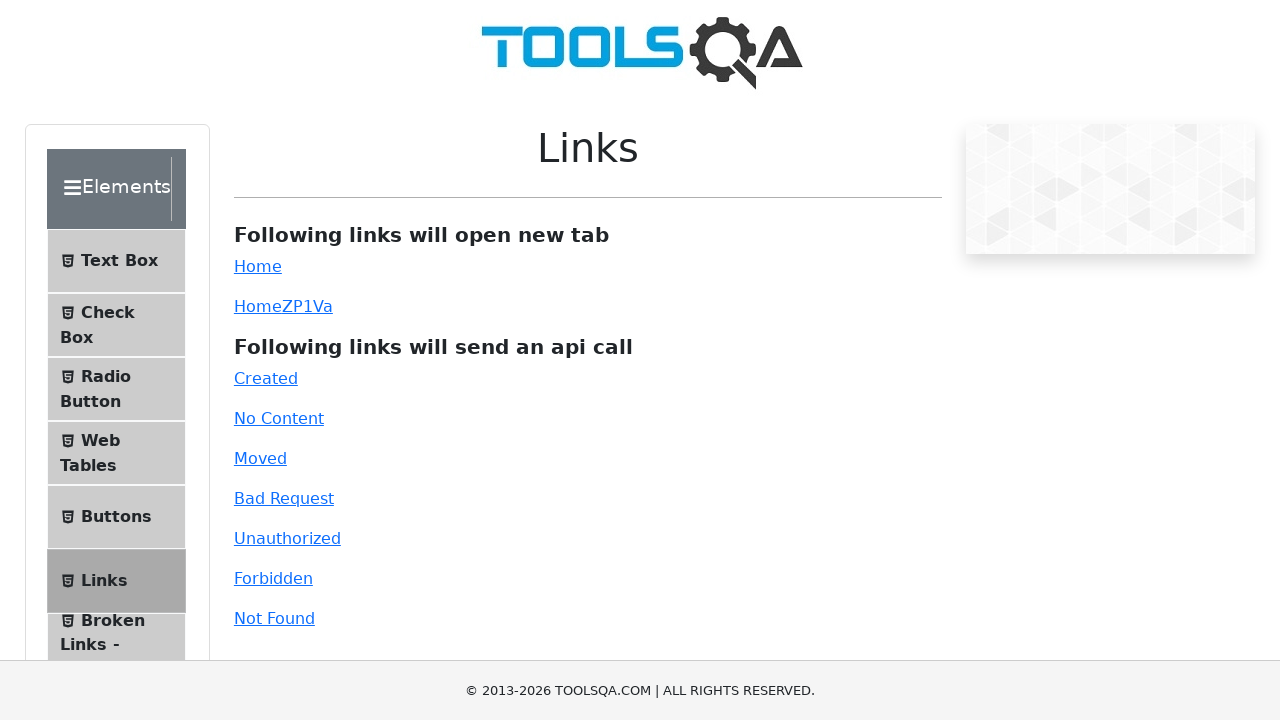

Scrolled dynamic link into view
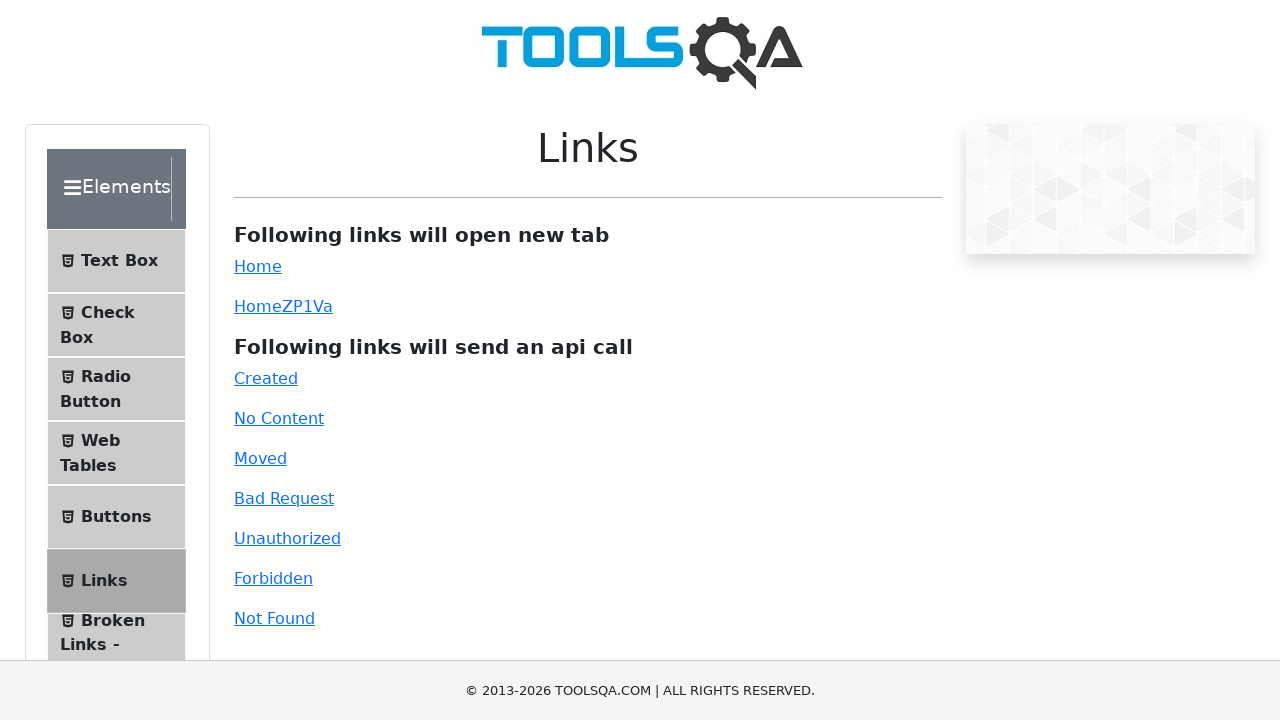

Clicked dynamic link to open new tab at (258, 266) on #simpleLink
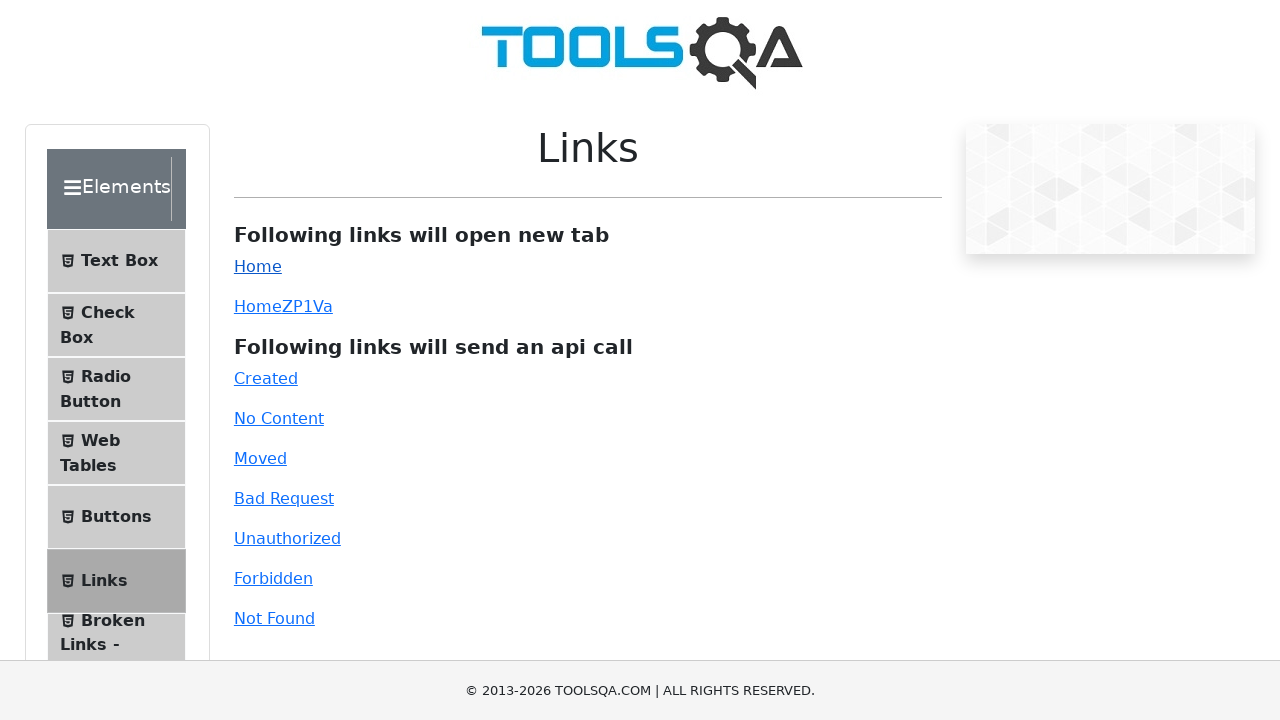

Captured new page/tab reference
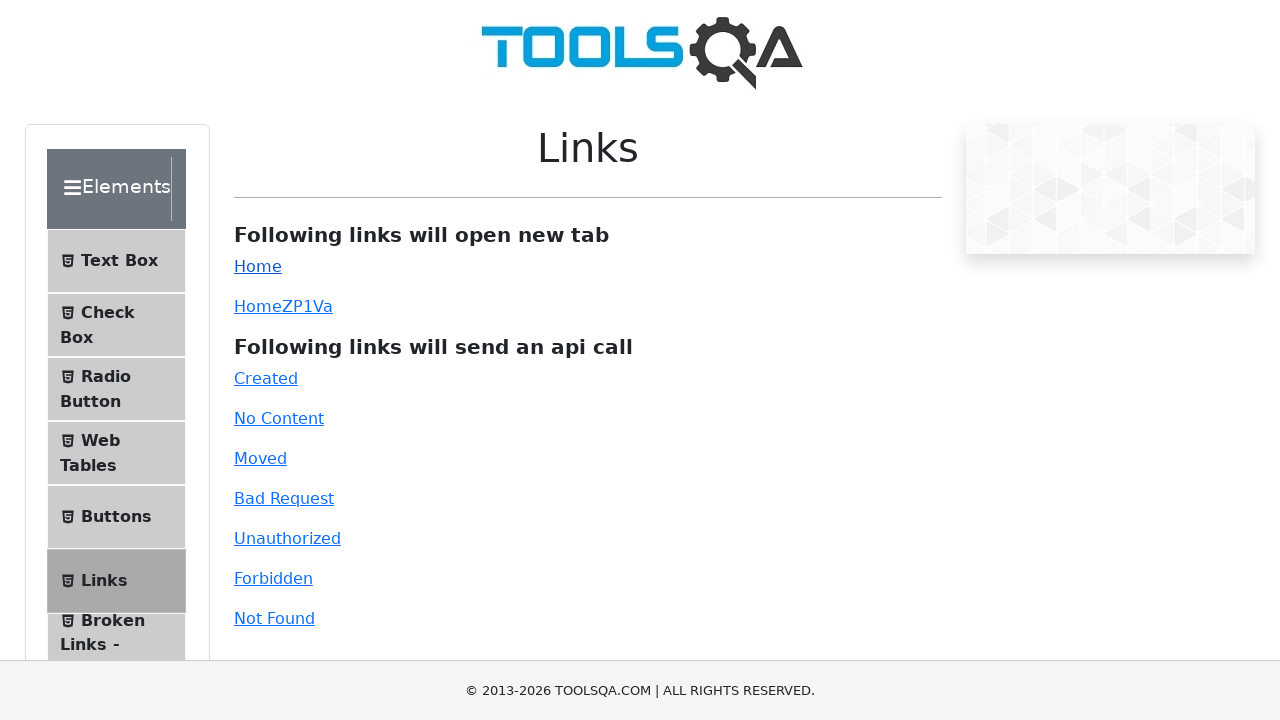

Waited for new page to fully load
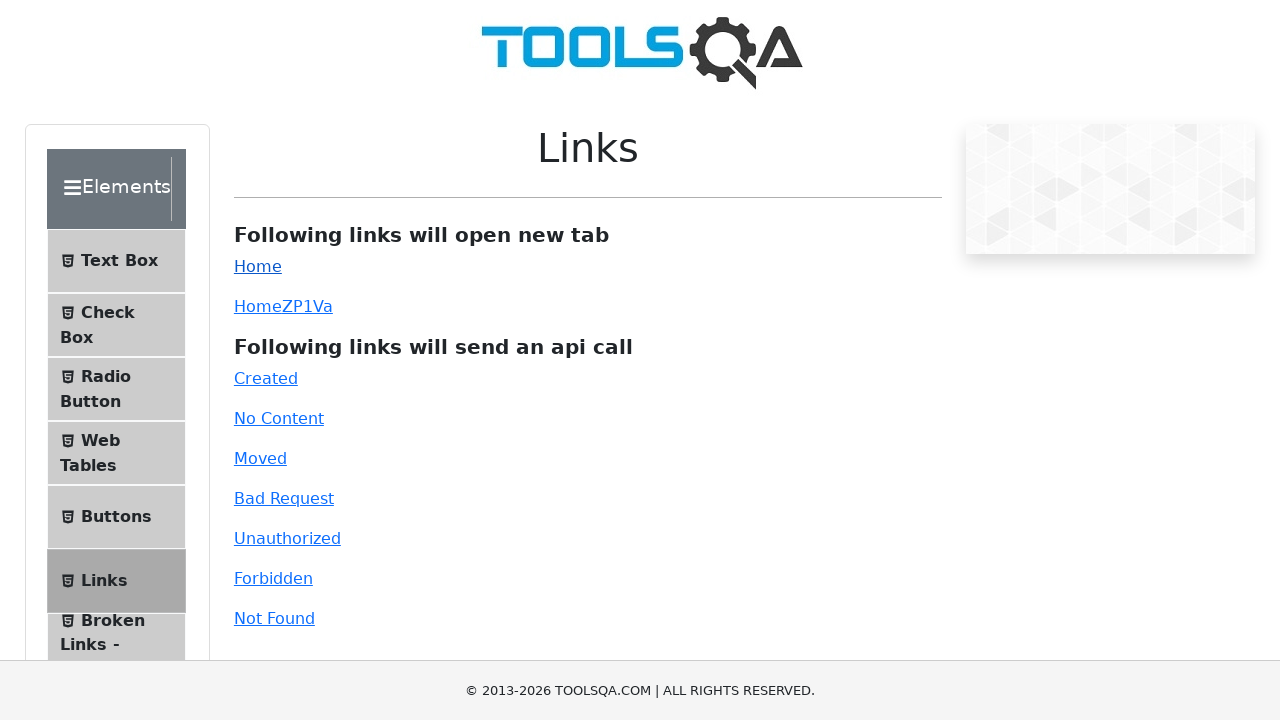

Verified new page URL is https://demoqa.com/
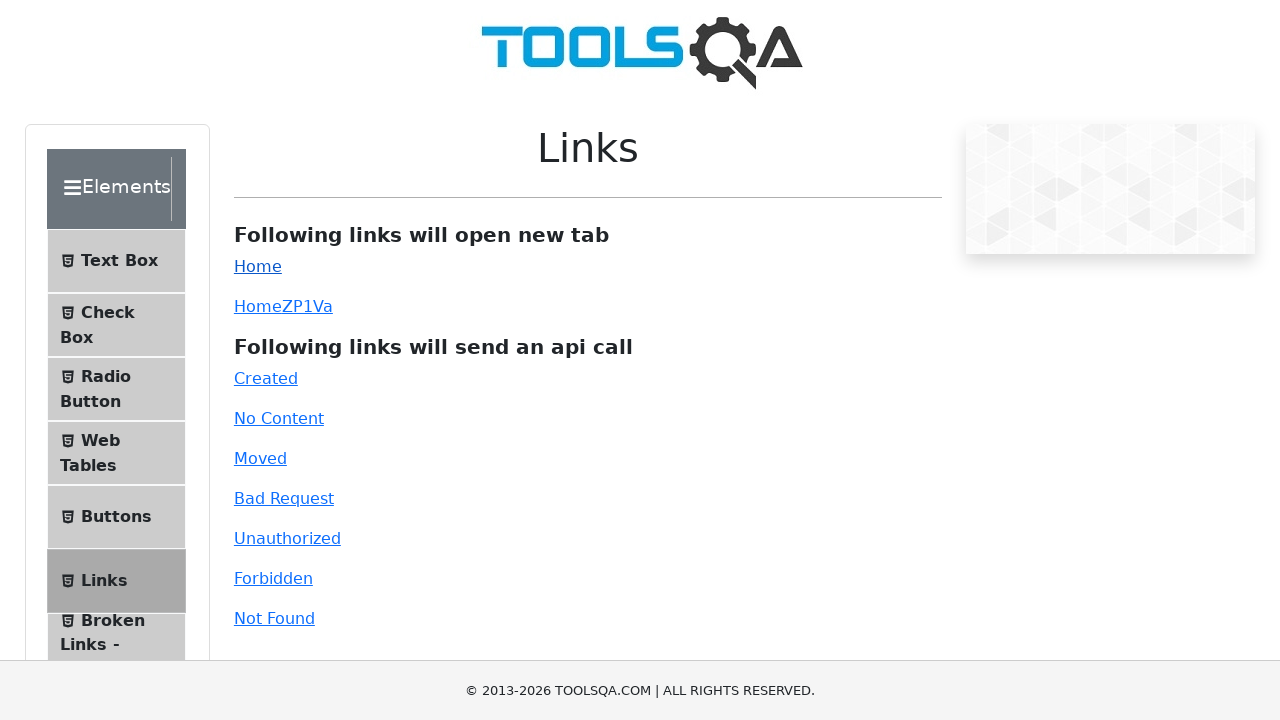

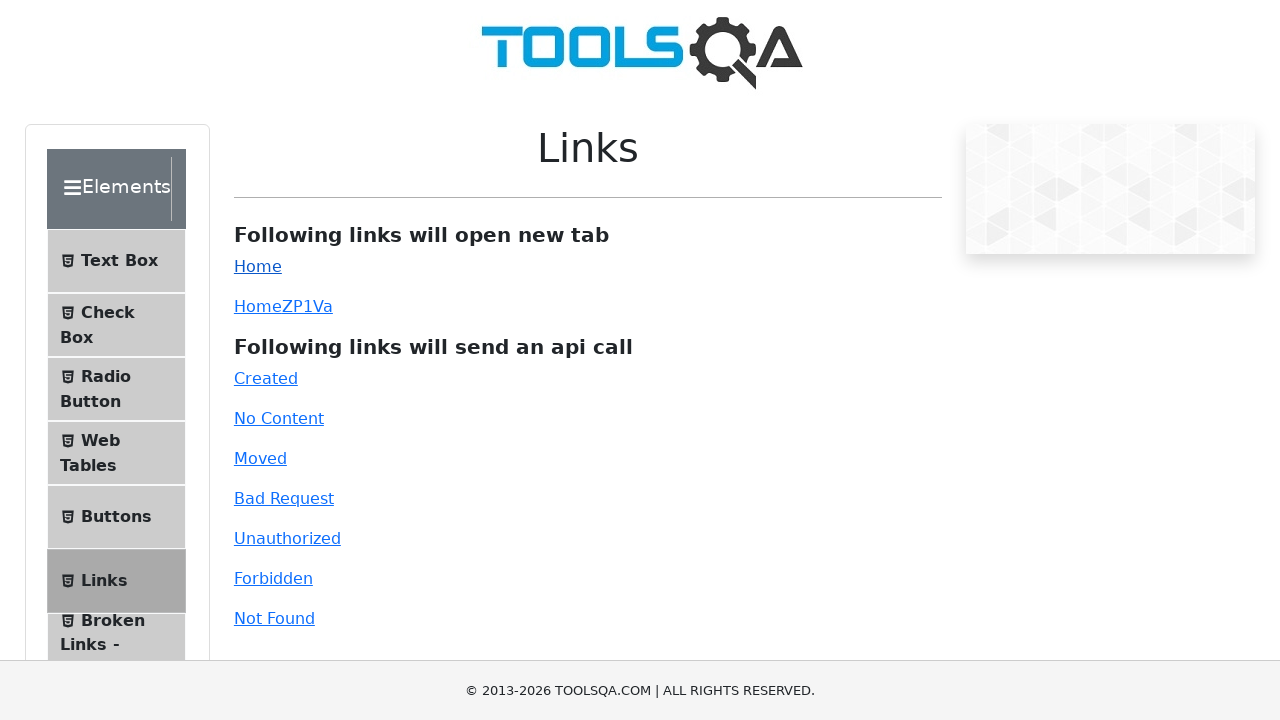